Tests the isEnabled state of a submit button on a Stackblitz Angular forms project by clicking the run button and checking if submit is enabled

Starting URL: https://angular-reactive-forms-zvzqvd.stackblitz.io/

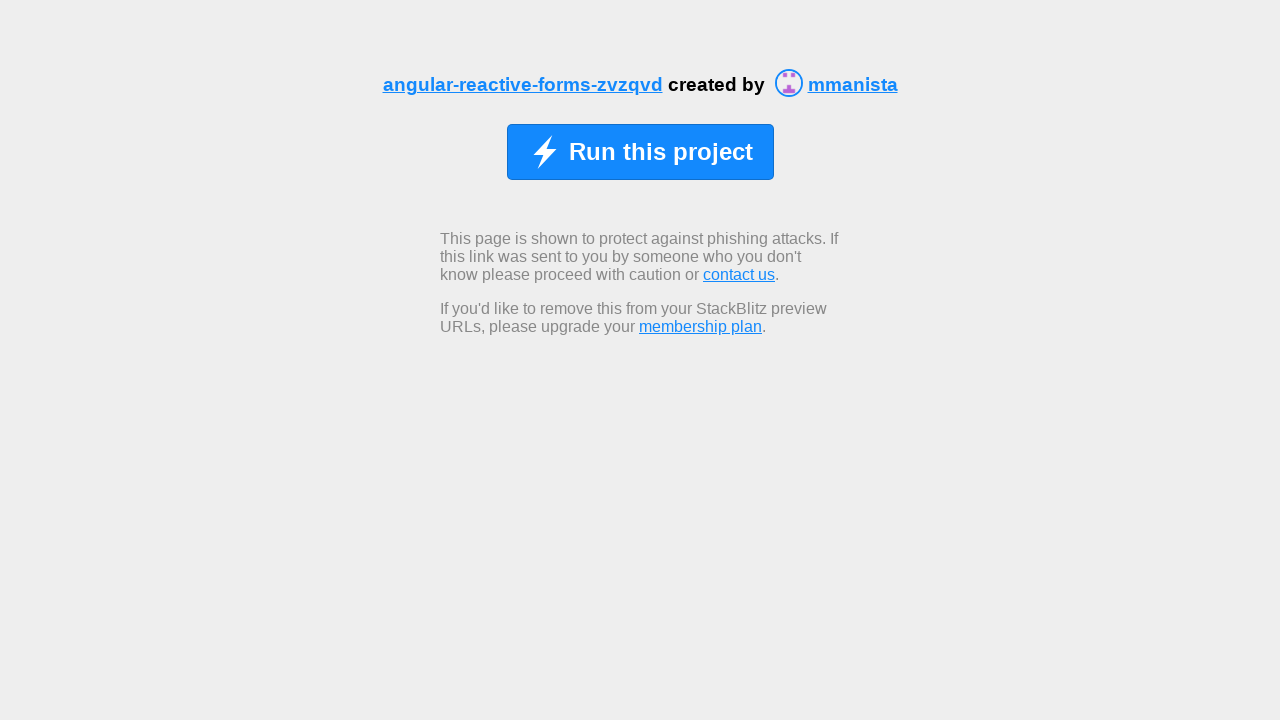

Clicked 'Run this project' button at (660, 152) on xpath=//span[normalize-space()='Run this project']
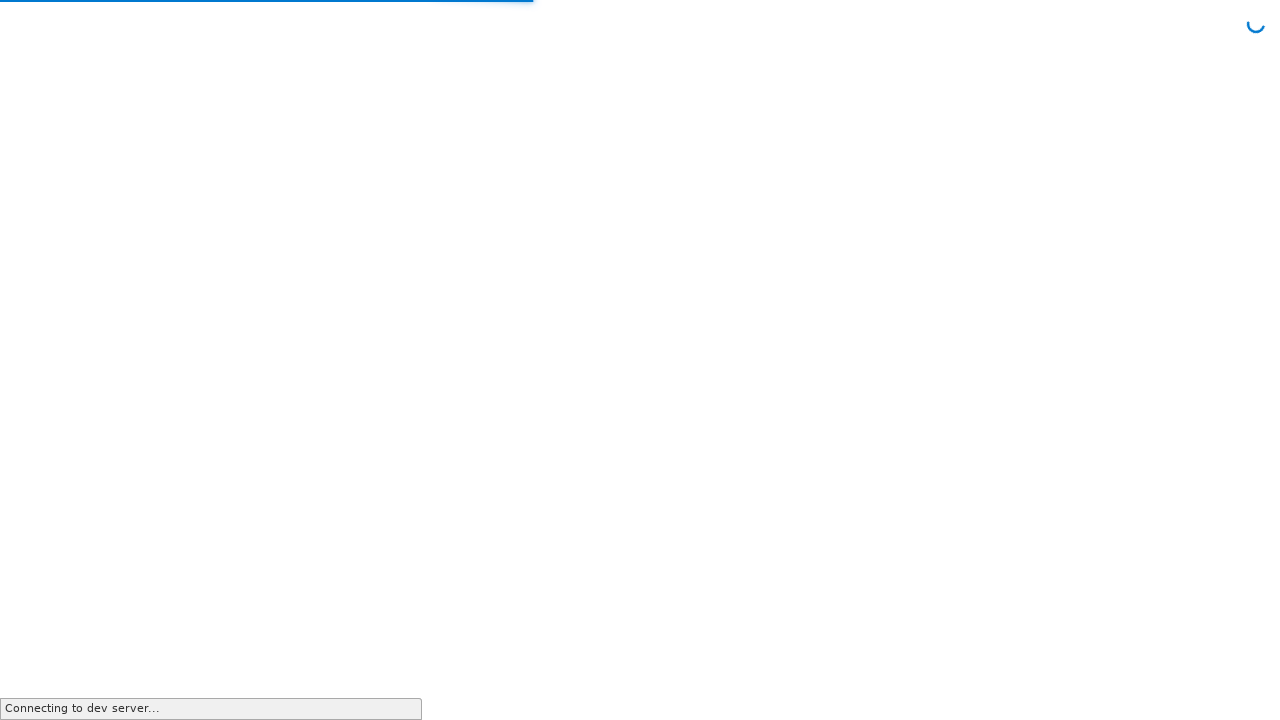

Submit button loaded and became visible
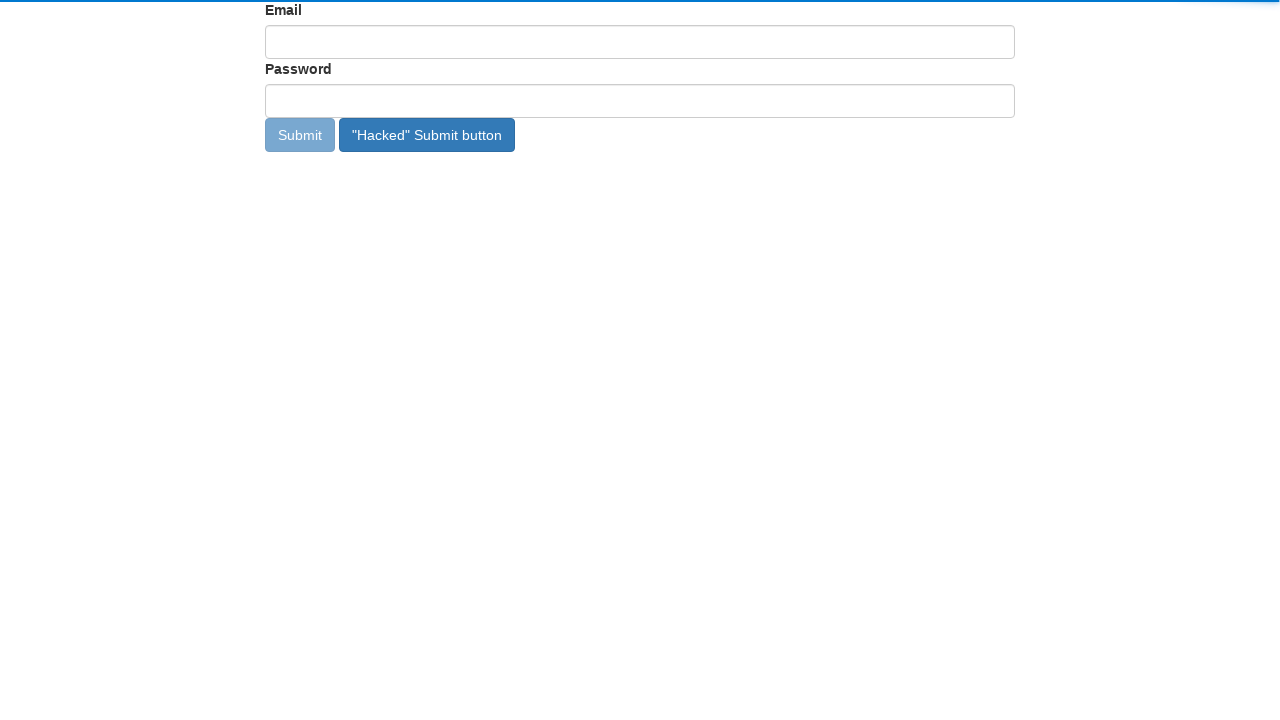

Located the Submit button element
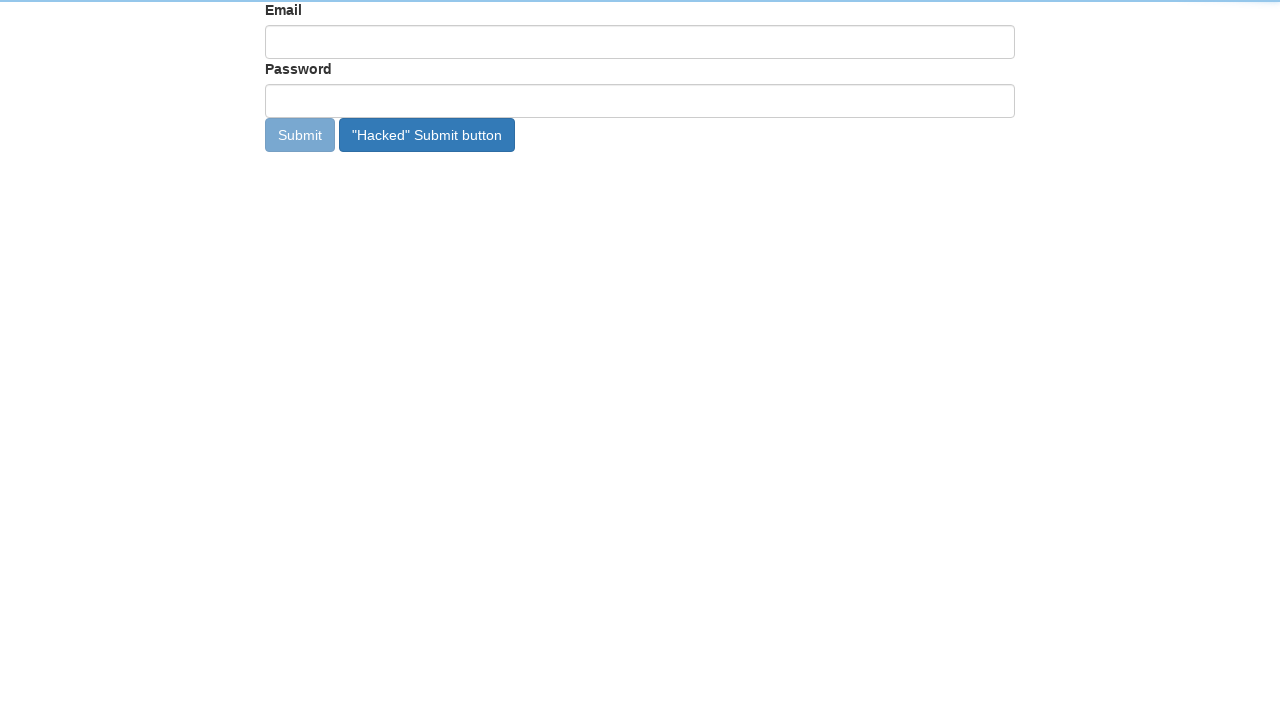

Checked Submit button enabled state: False
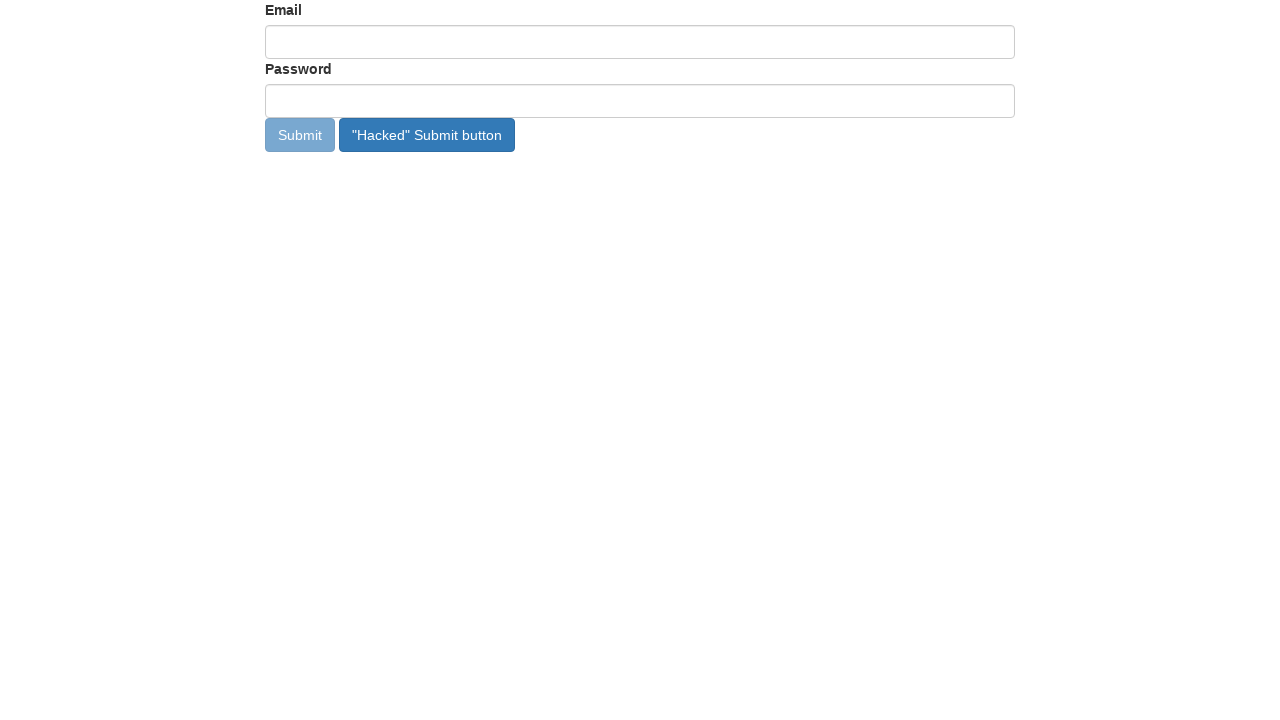

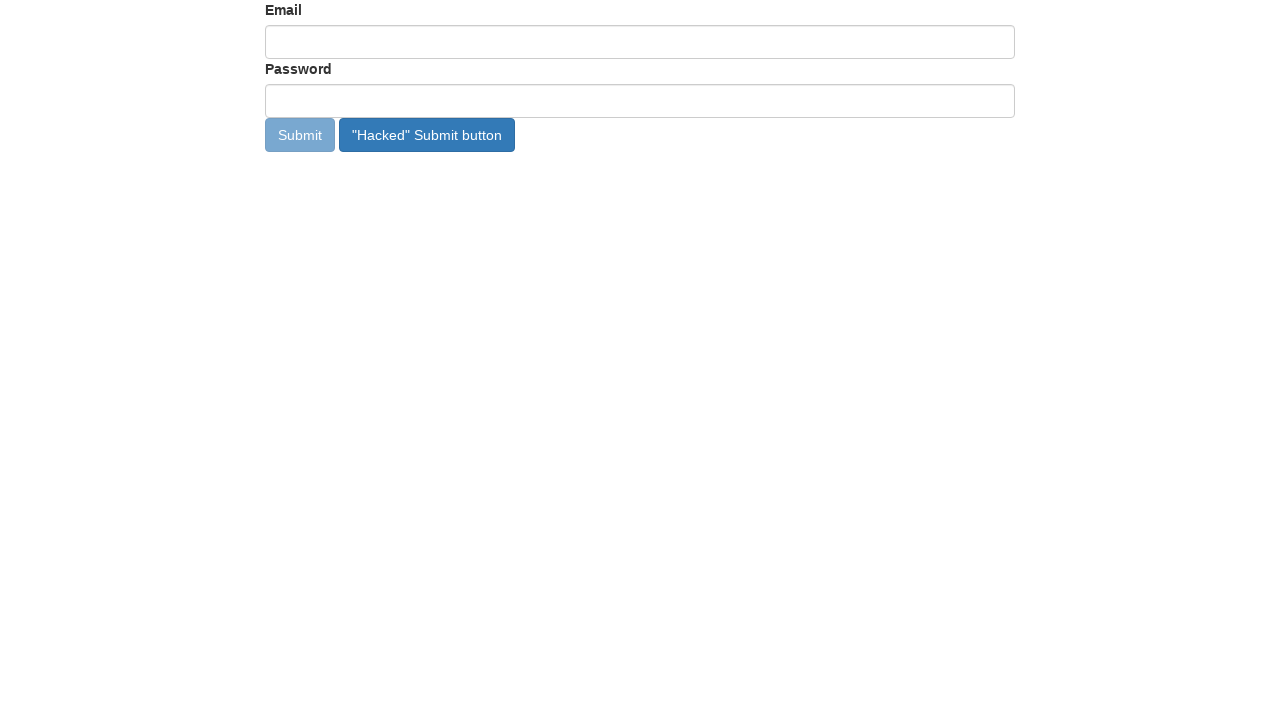